Tests that clicking Clear Completed removes completed items from the list

Starting URL: https://demo.playwright.dev/todomvc

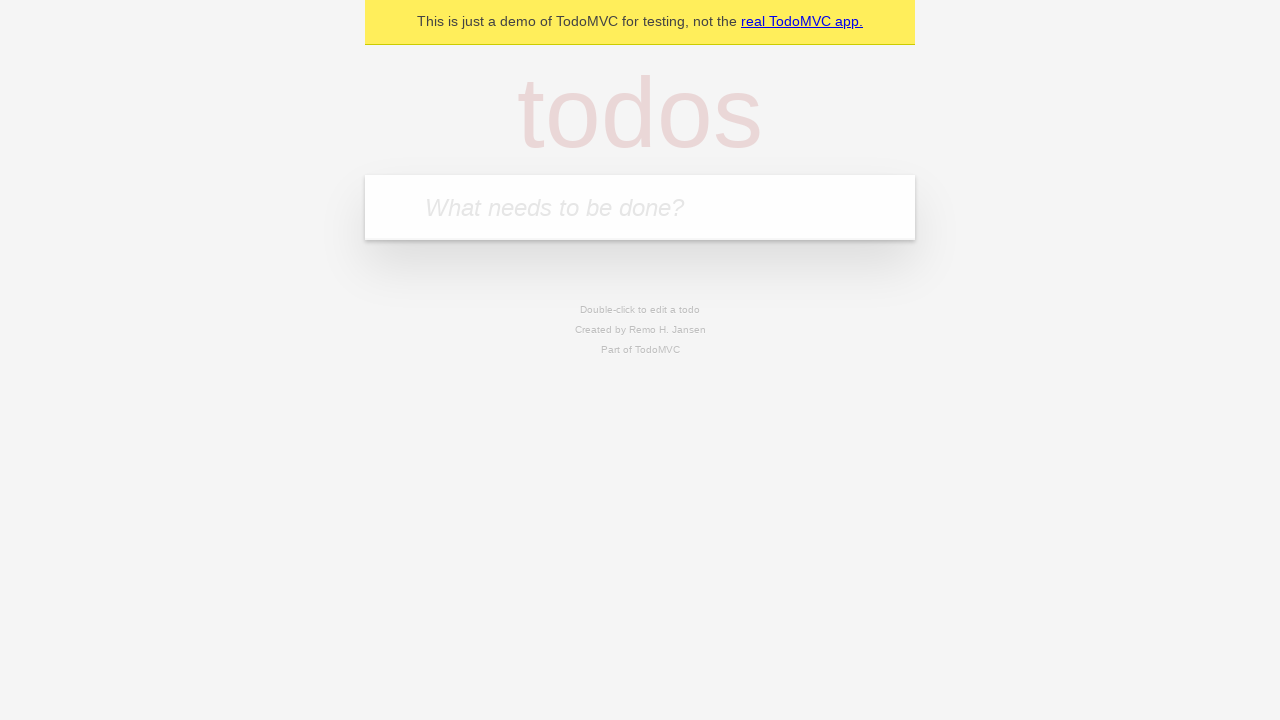

Filled todo input with 'buy some cheese' on internal:attr=[placeholder="What needs to be done?"i]
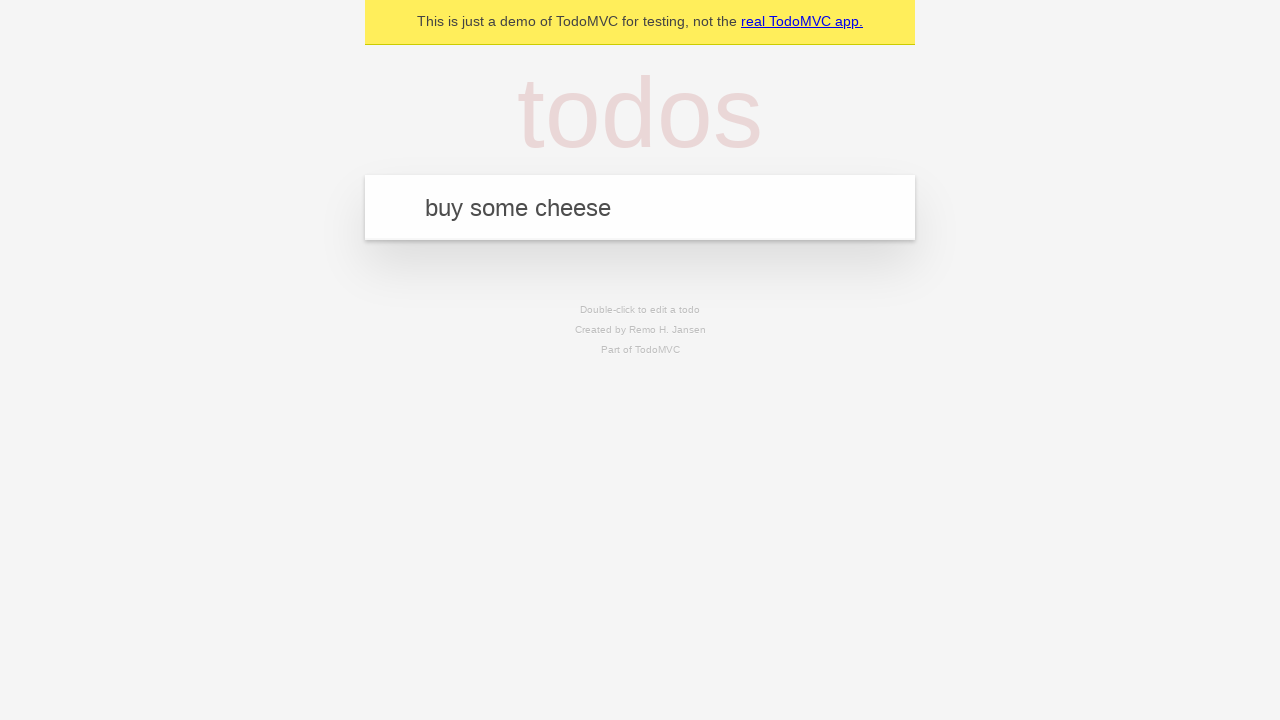

Pressed Enter to add first todo on internal:attr=[placeholder="What needs to be done?"i]
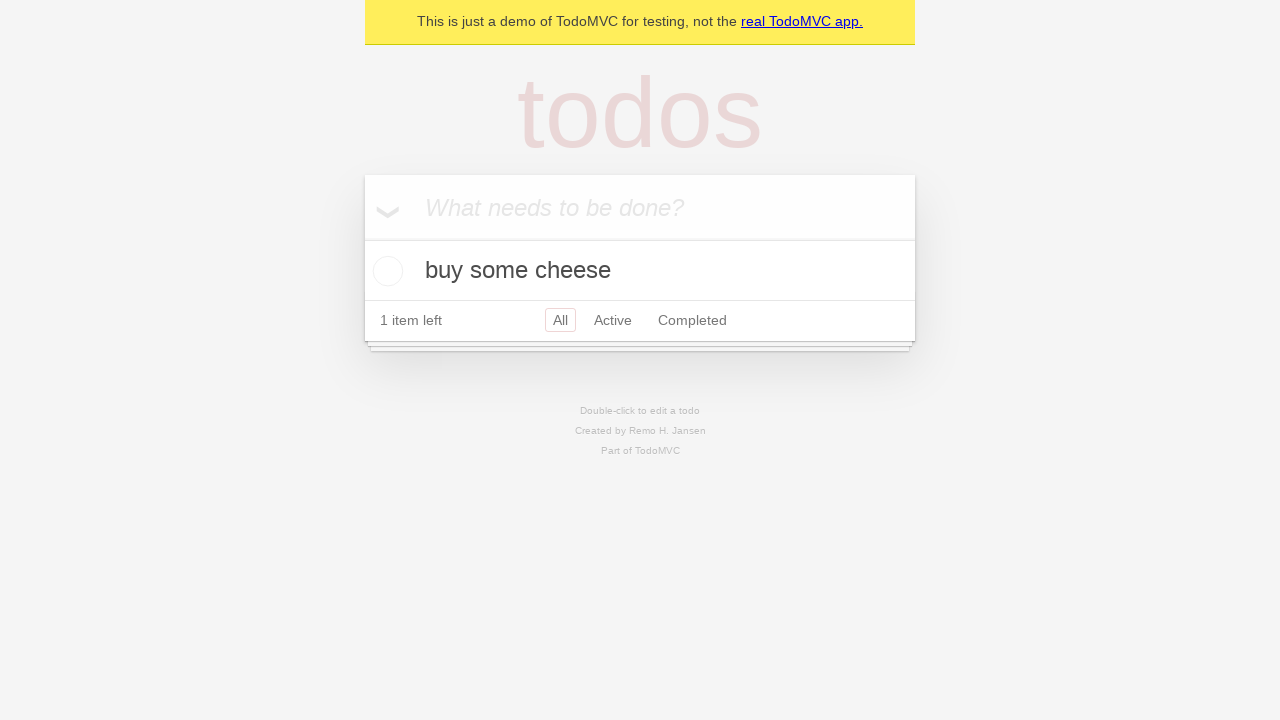

Filled todo input with 'feed the cat' on internal:attr=[placeholder="What needs to be done?"i]
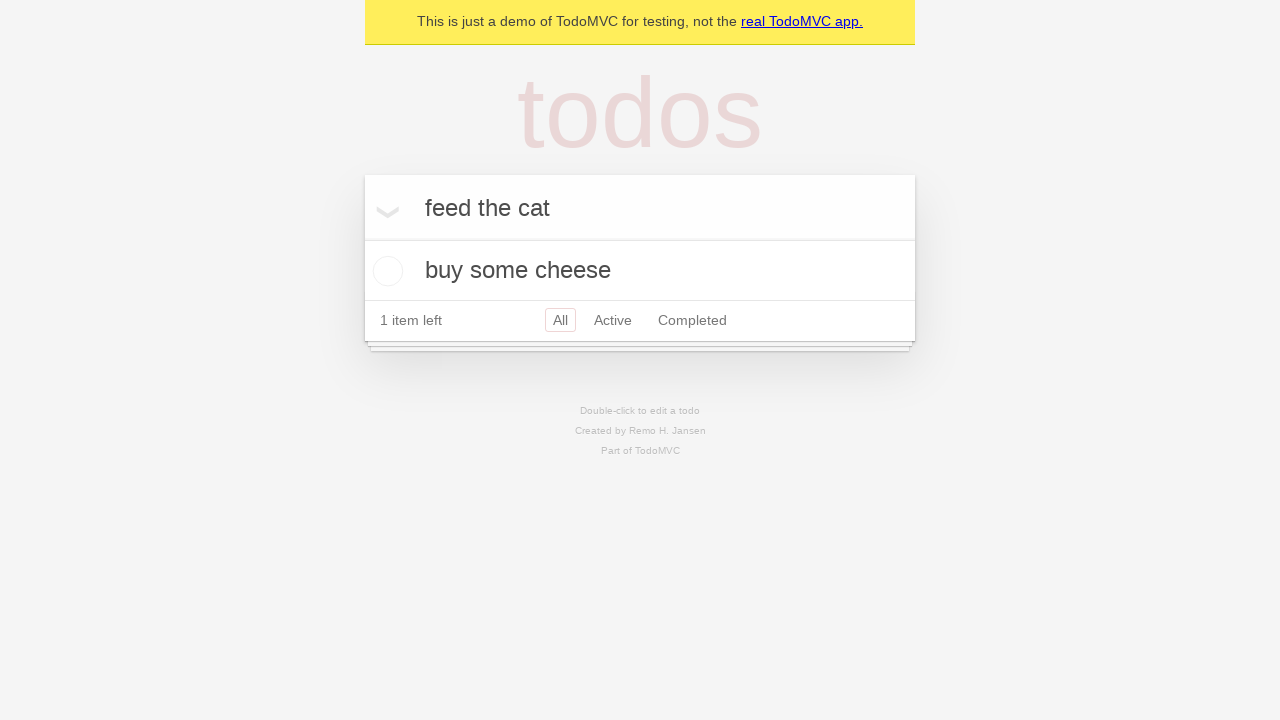

Pressed Enter to add second todo on internal:attr=[placeholder="What needs to be done?"i]
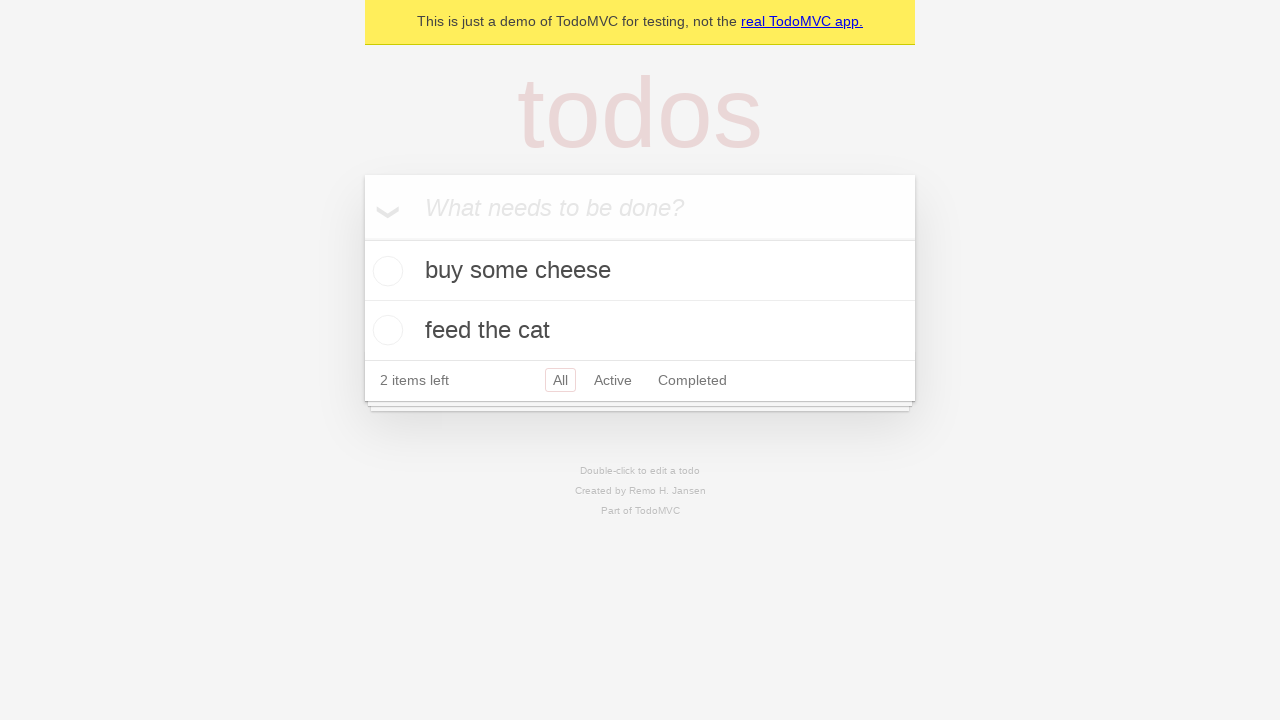

Filled todo input with 'book a doctors appointment' on internal:attr=[placeholder="What needs to be done?"i]
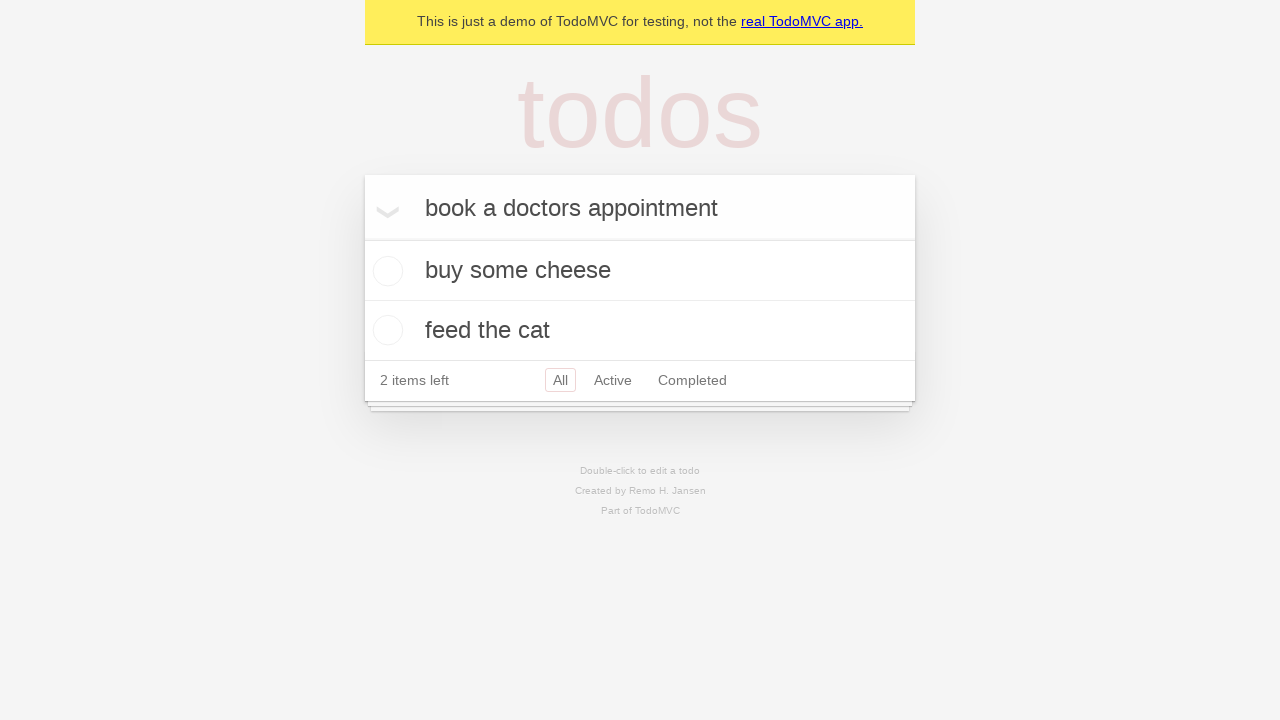

Pressed Enter to add third todo on internal:attr=[placeholder="What needs to be done?"i]
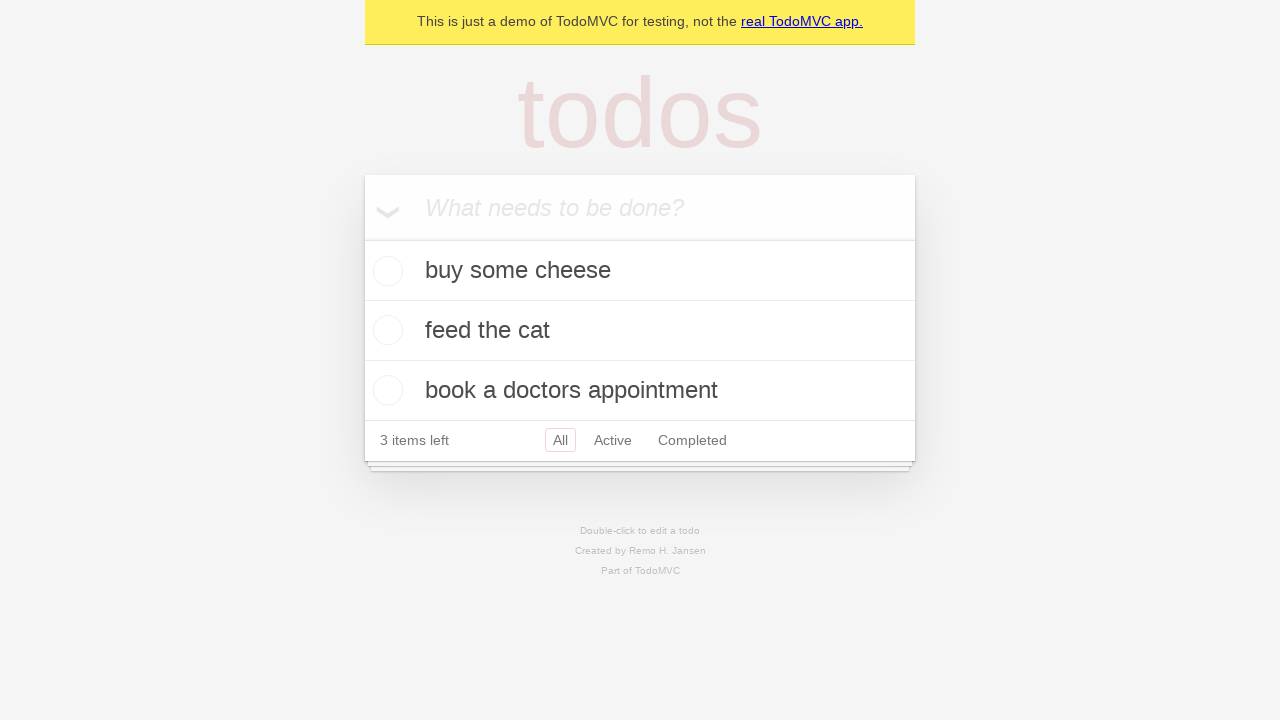

Waited for all three todo items to appear
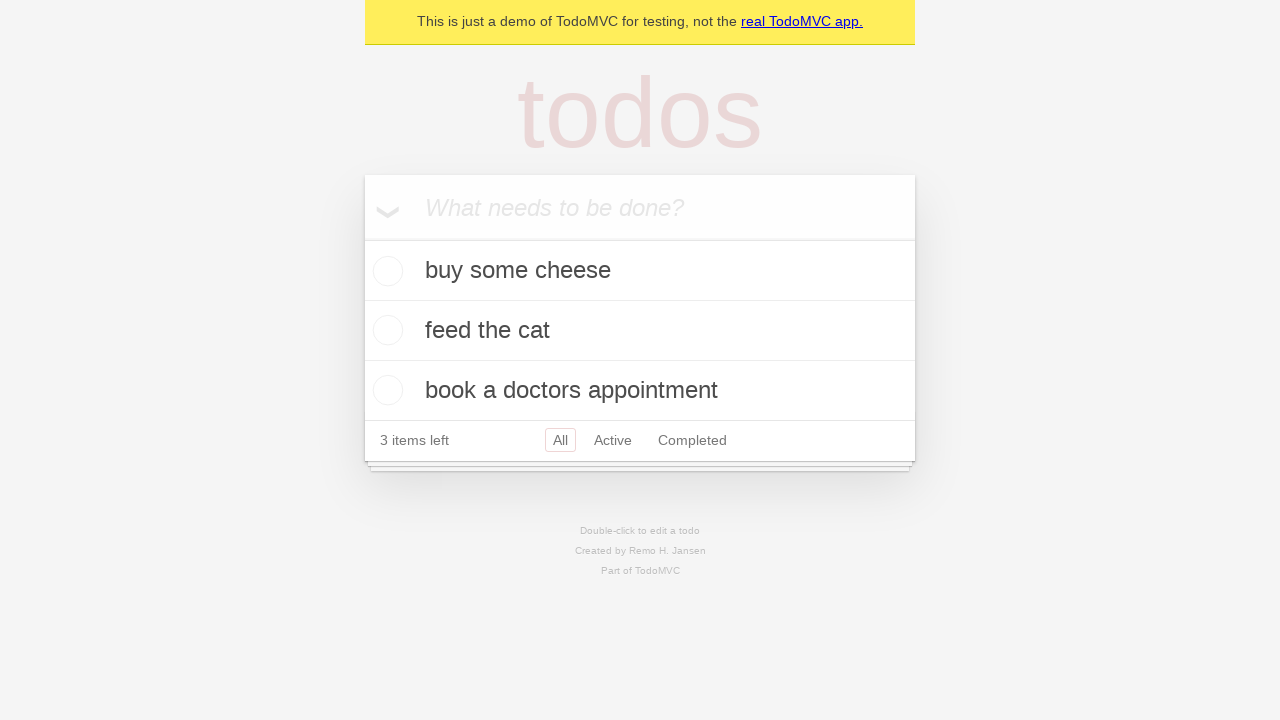

Checked the second todo item at (385, 330) on [data-testid='todo-item'] >> nth=1 >> internal:role=checkbox
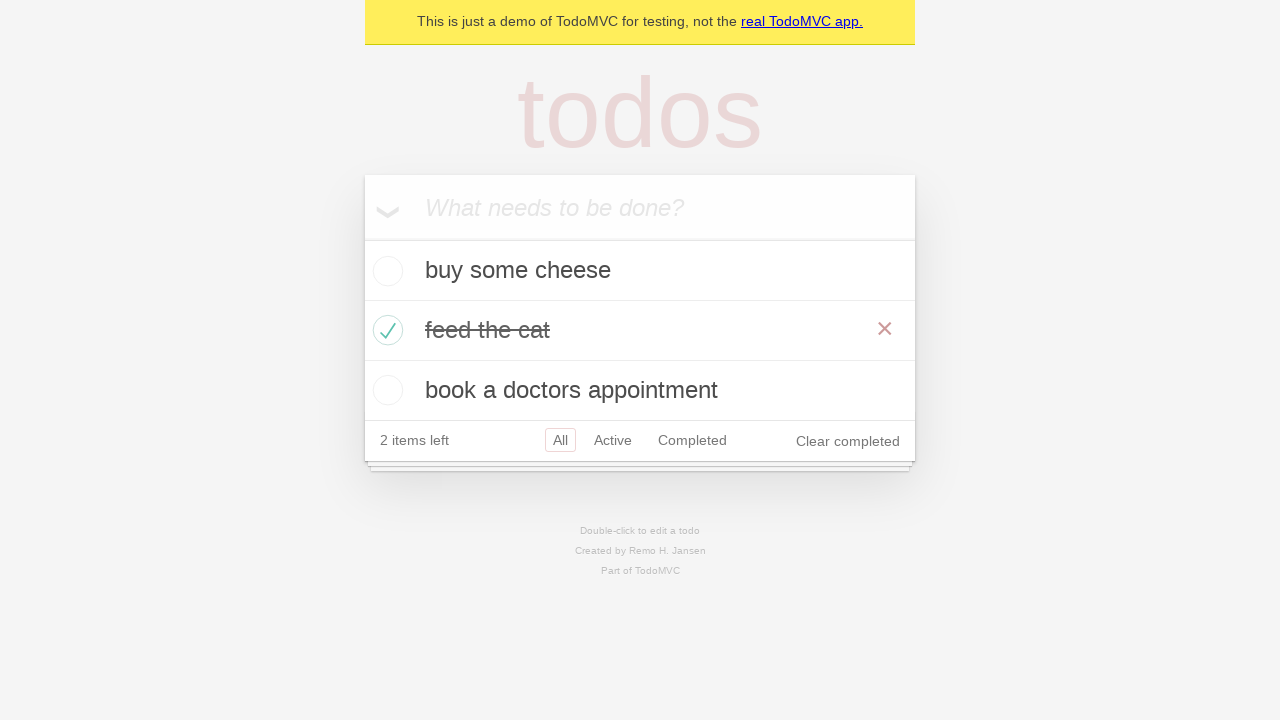

Clicked 'Clear completed' button to remove checked items at (848, 441) on internal:role=button[name="Clear completed"i]
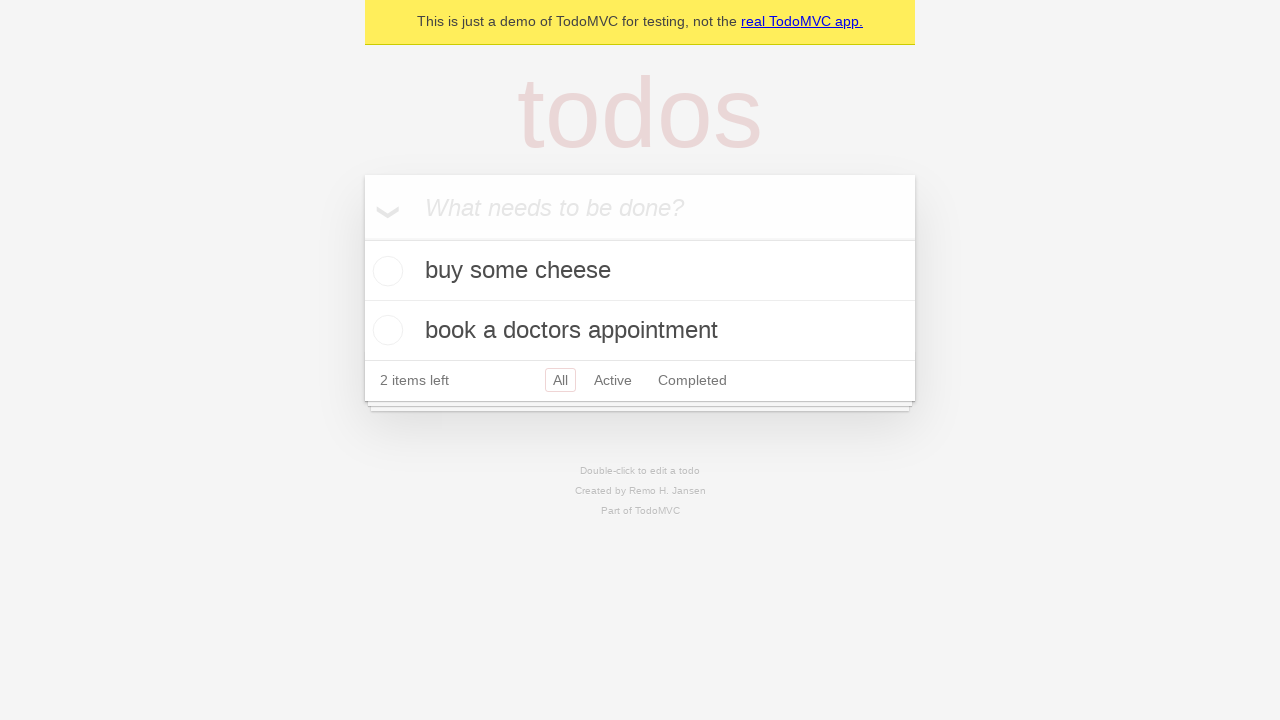

Waited 500ms for completed item to be removed from the list
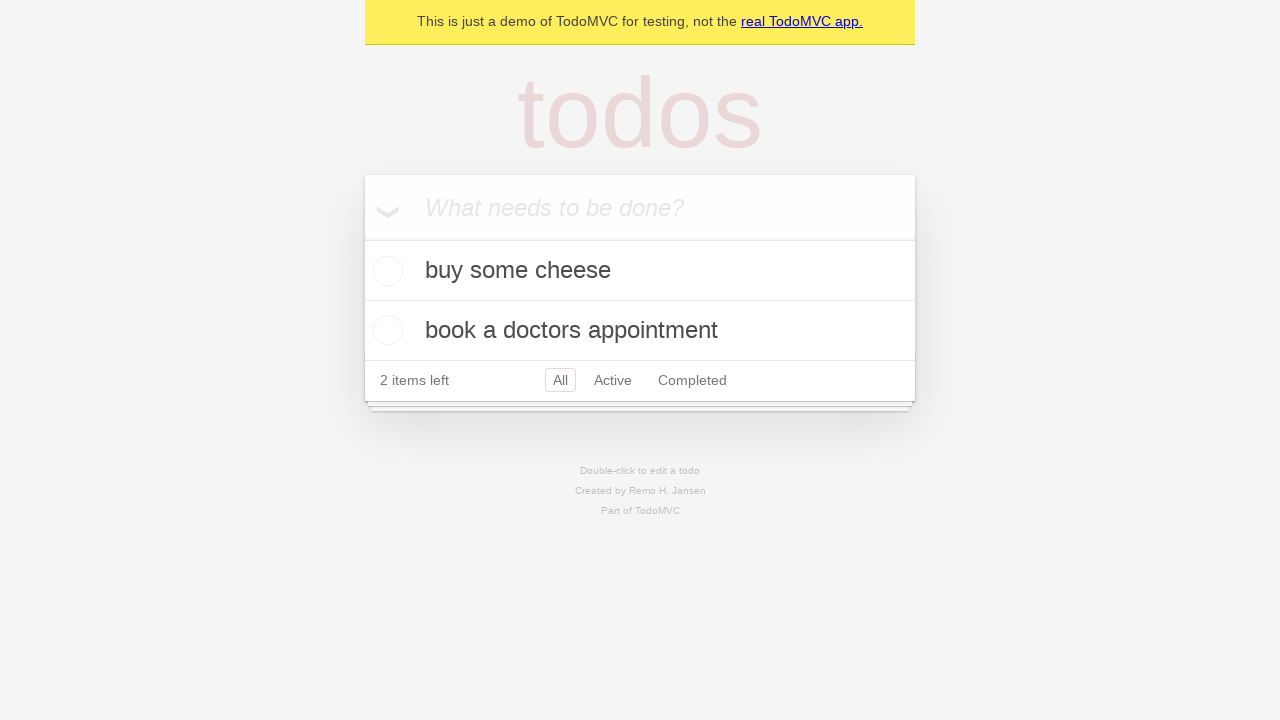

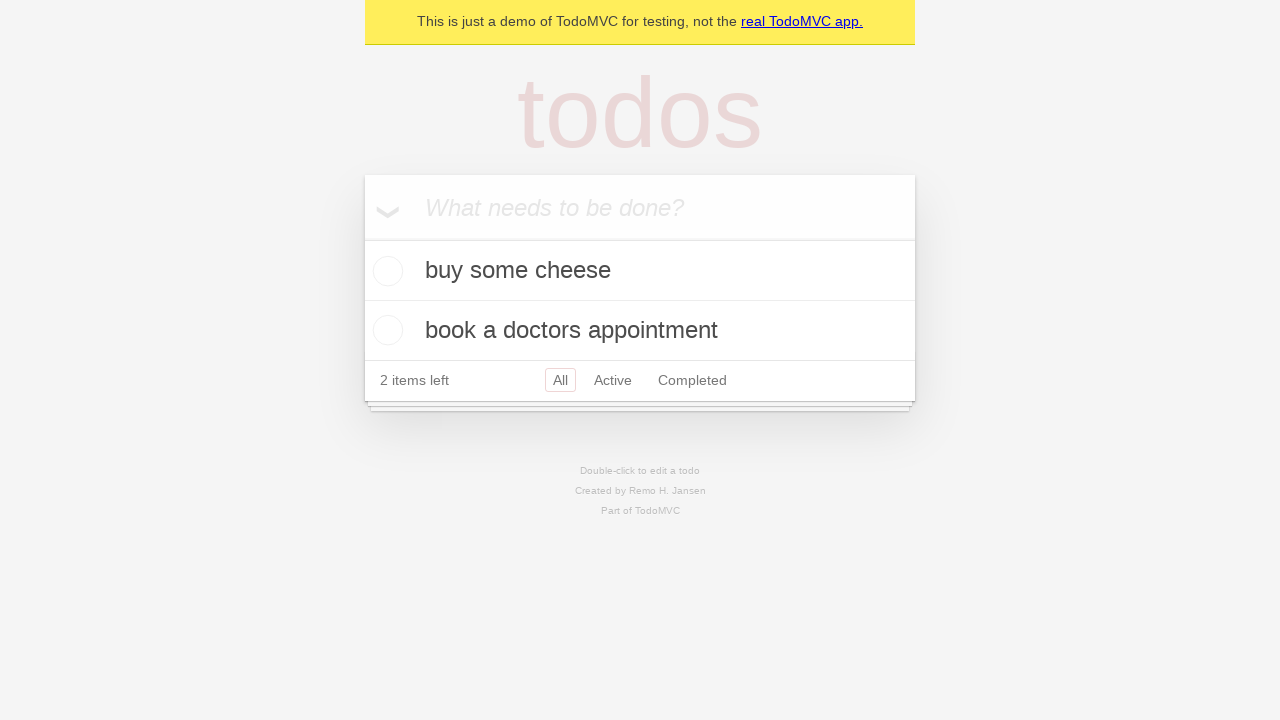